Tests an e-commerce flow by adding multiple vegetables to cart, proceeding to checkout, and applying a promo code

Starting URL: https://rahulshettyacademy.com/seleniumPractise/#/

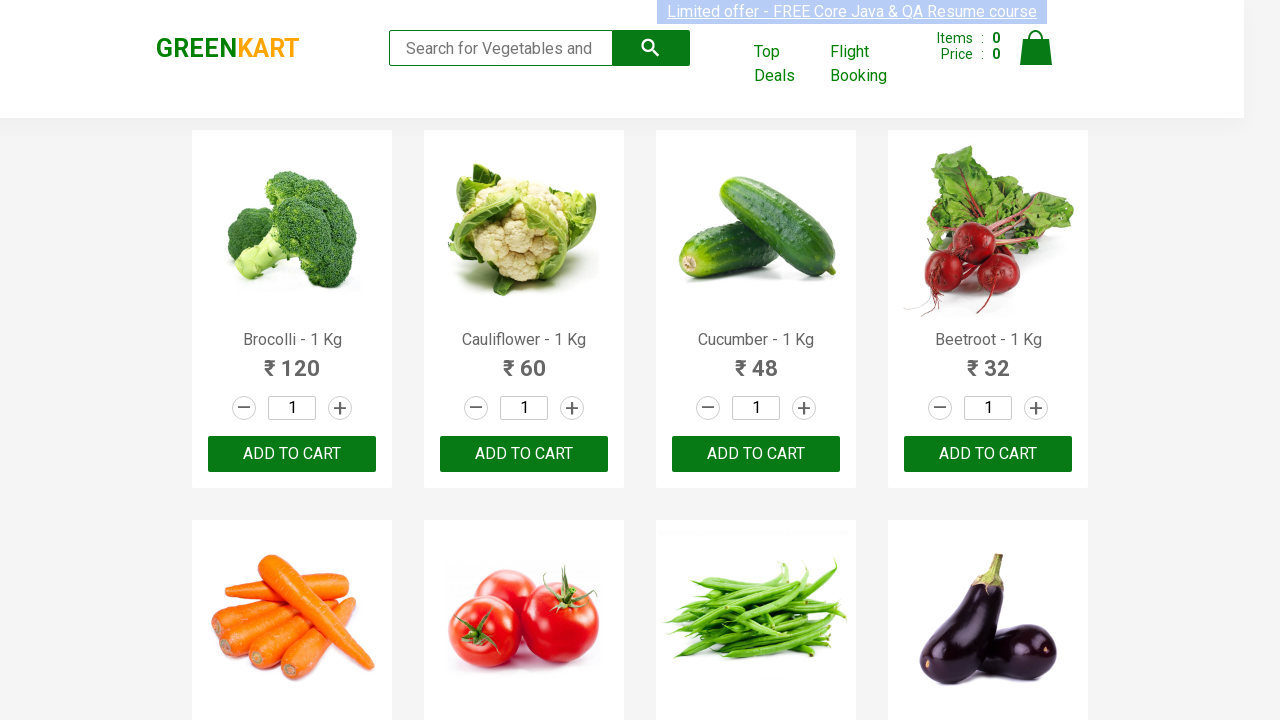

Retrieved all product elements from the page
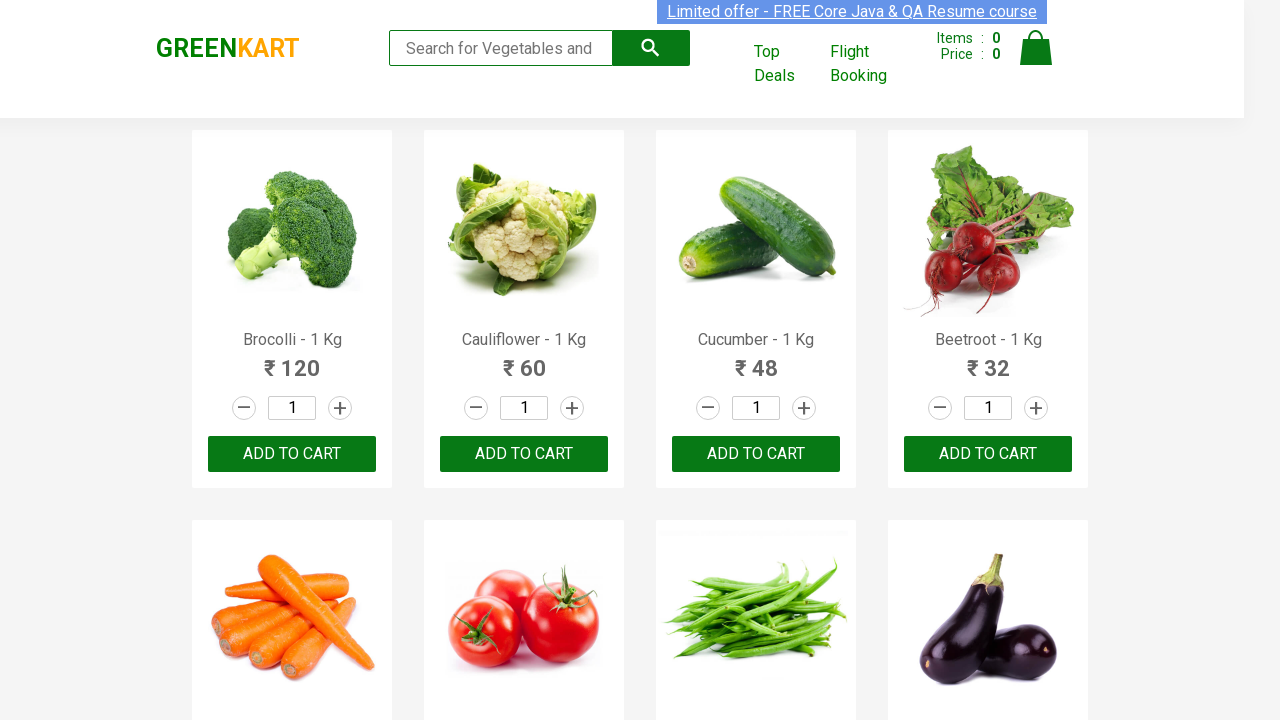

Added Brocolli to cart at (292, 454) on xpath=//div[@class='product-action']/button >> nth=0
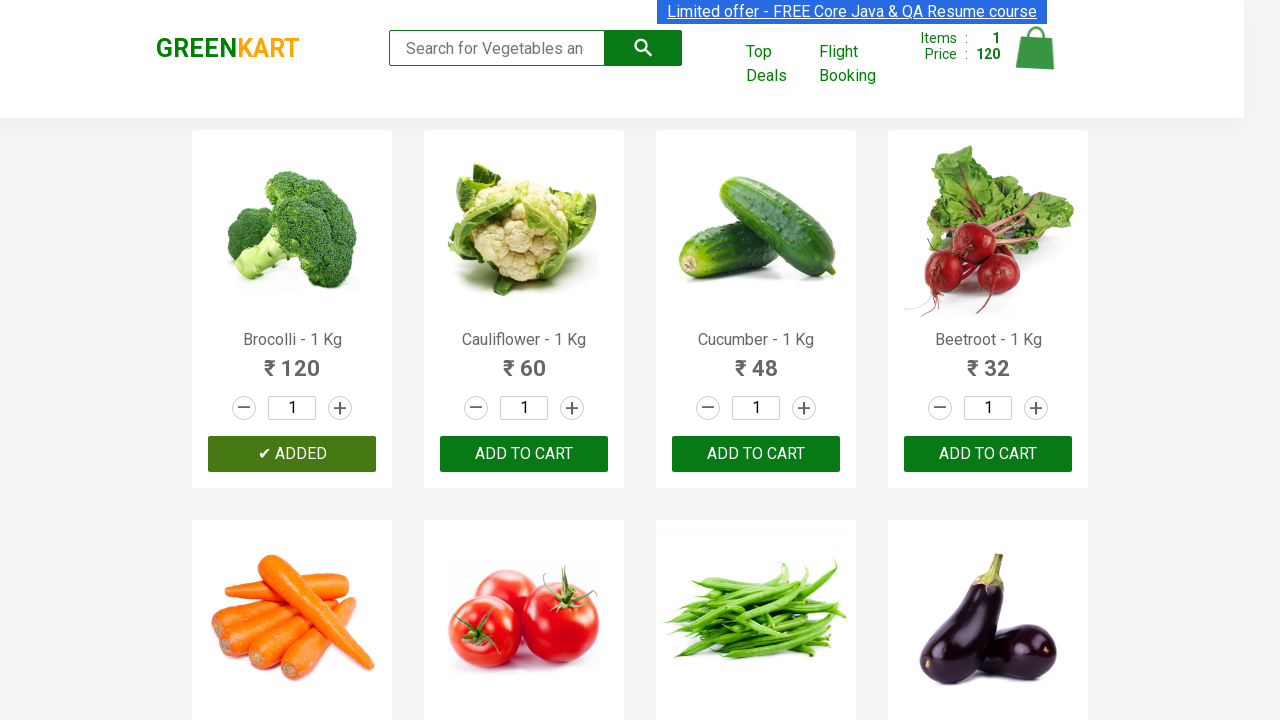

Added Cucumber to cart at (756, 454) on xpath=//div[@class='product-action']/button >> nth=2
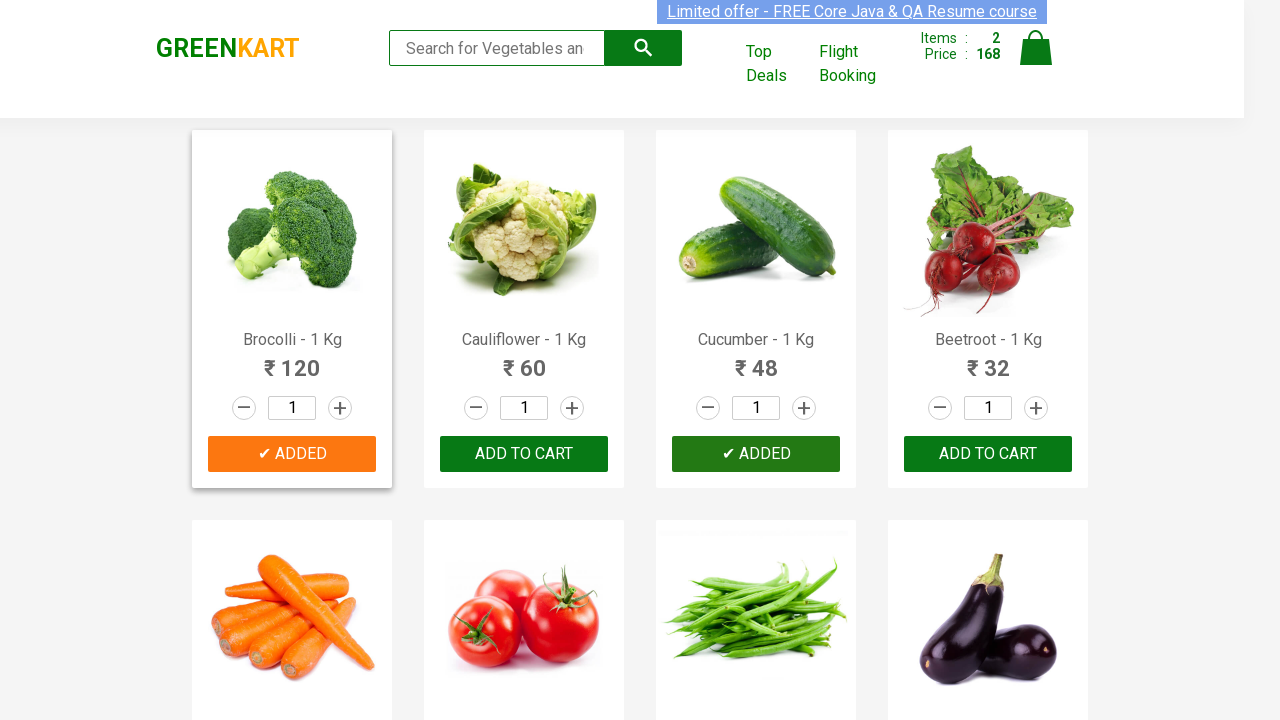

Added Beetroot to cart at (988, 454) on xpath=//div[@class='product-action']/button >> nth=3
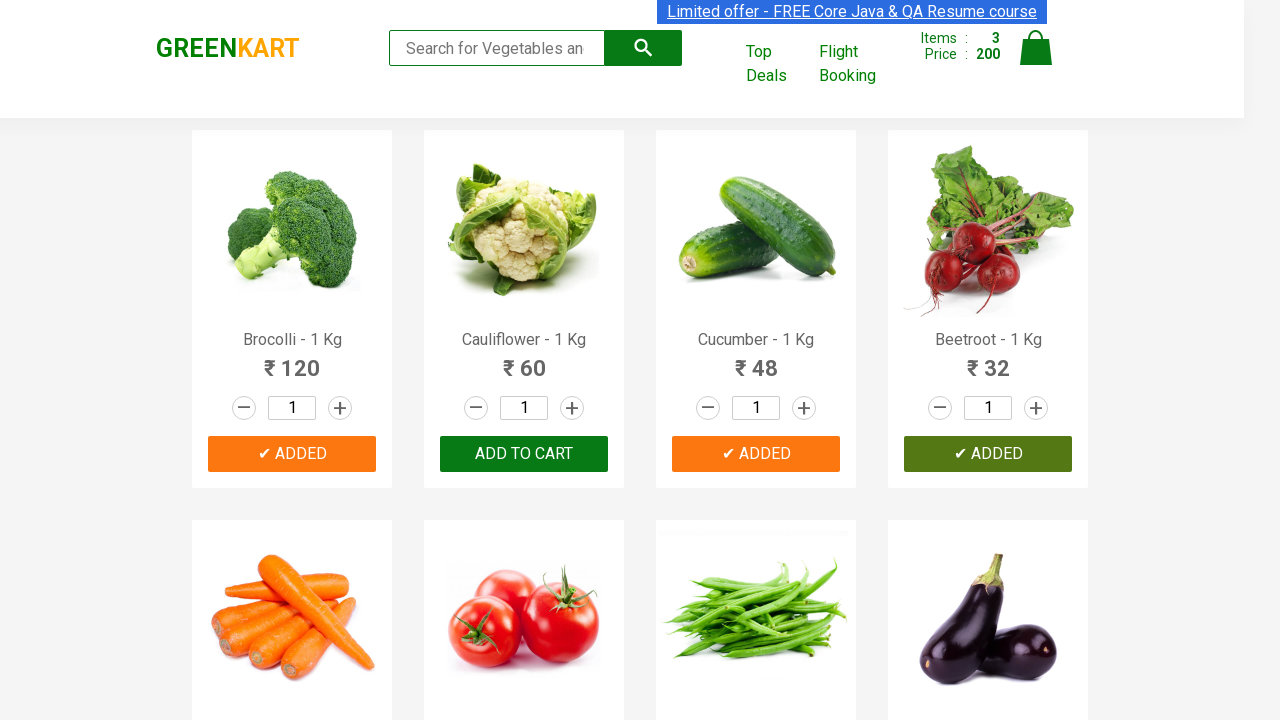

Added Carrot to cart at (292, 360) on xpath=//div[@class='product-action']/button >> nth=4
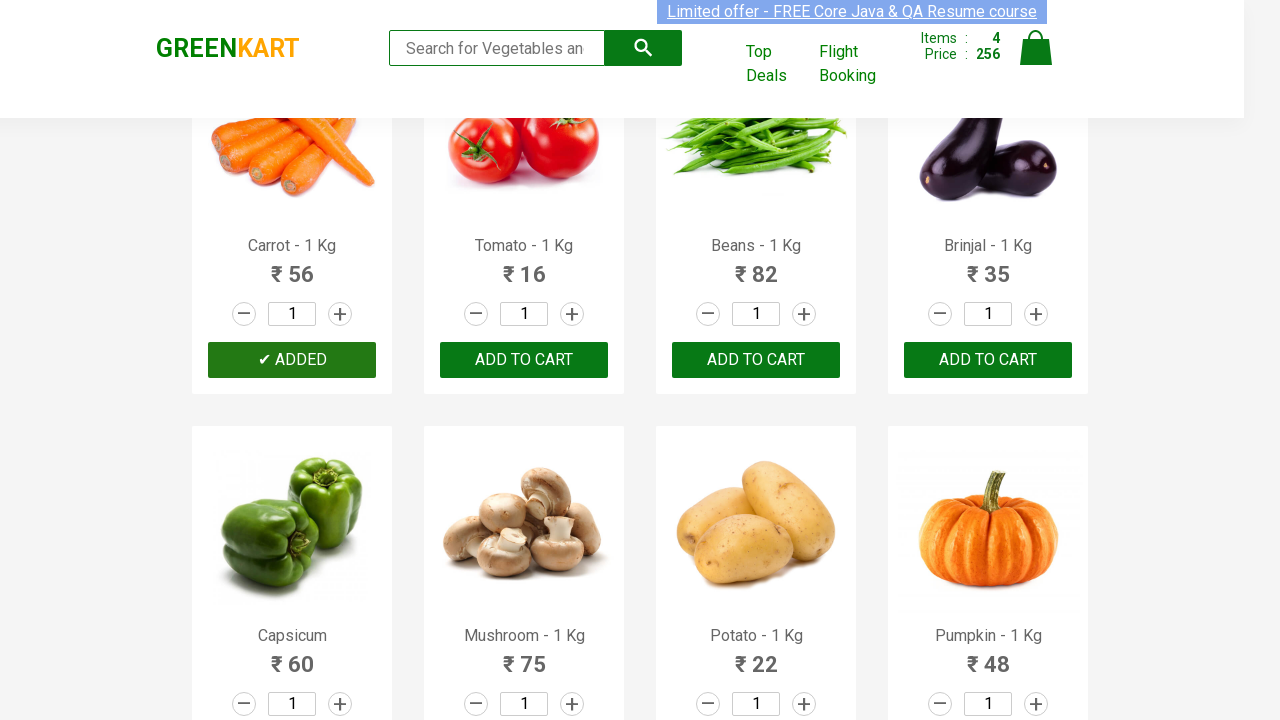

Clicked on cart icon to view cart at (1036, 48) on img[alt=Cart]
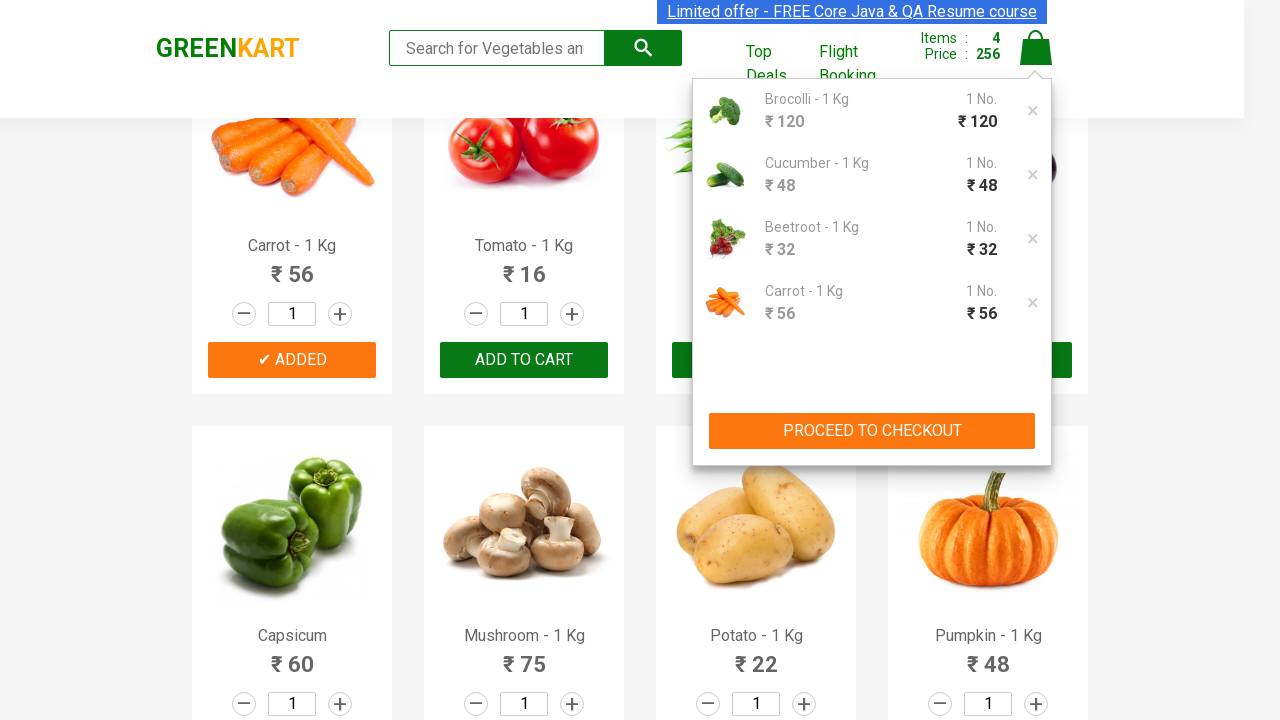

Clicked PROCEED TO CHECKOUT button at (872, 431) on xpath=//button[contains(text(), 'PROCEED TO CHECKOUT')]
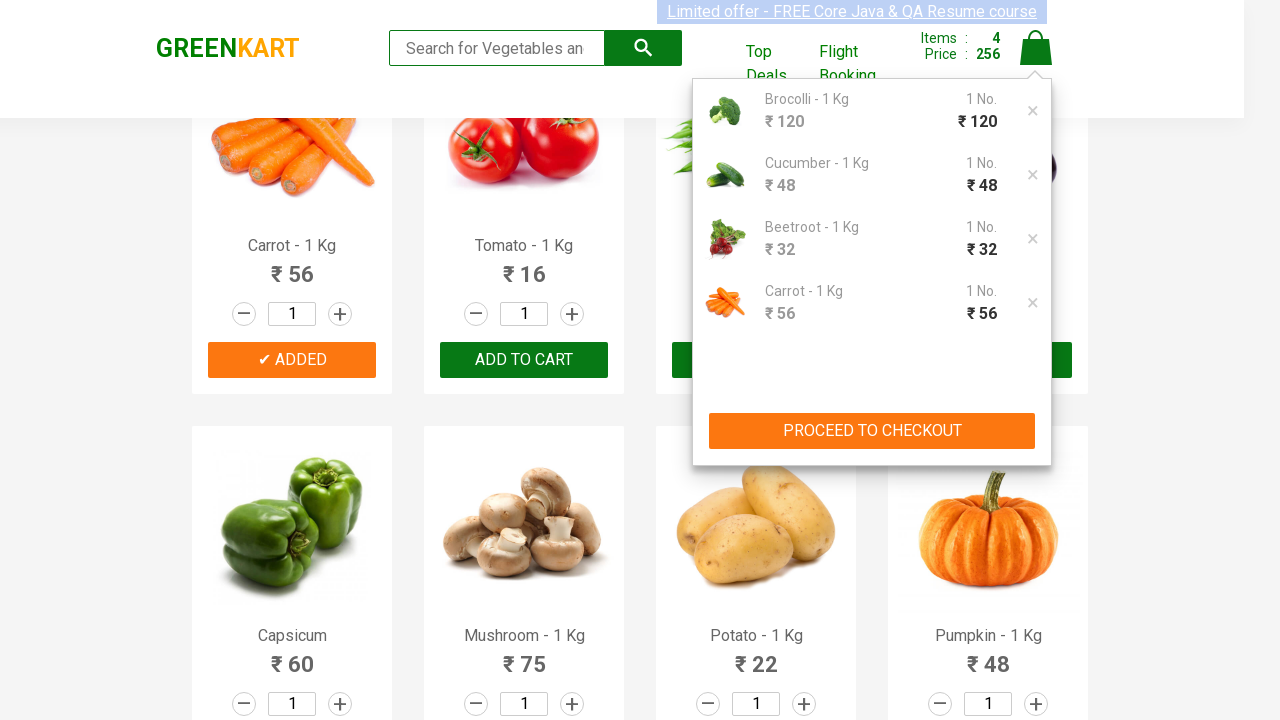

Promo code input field became visible
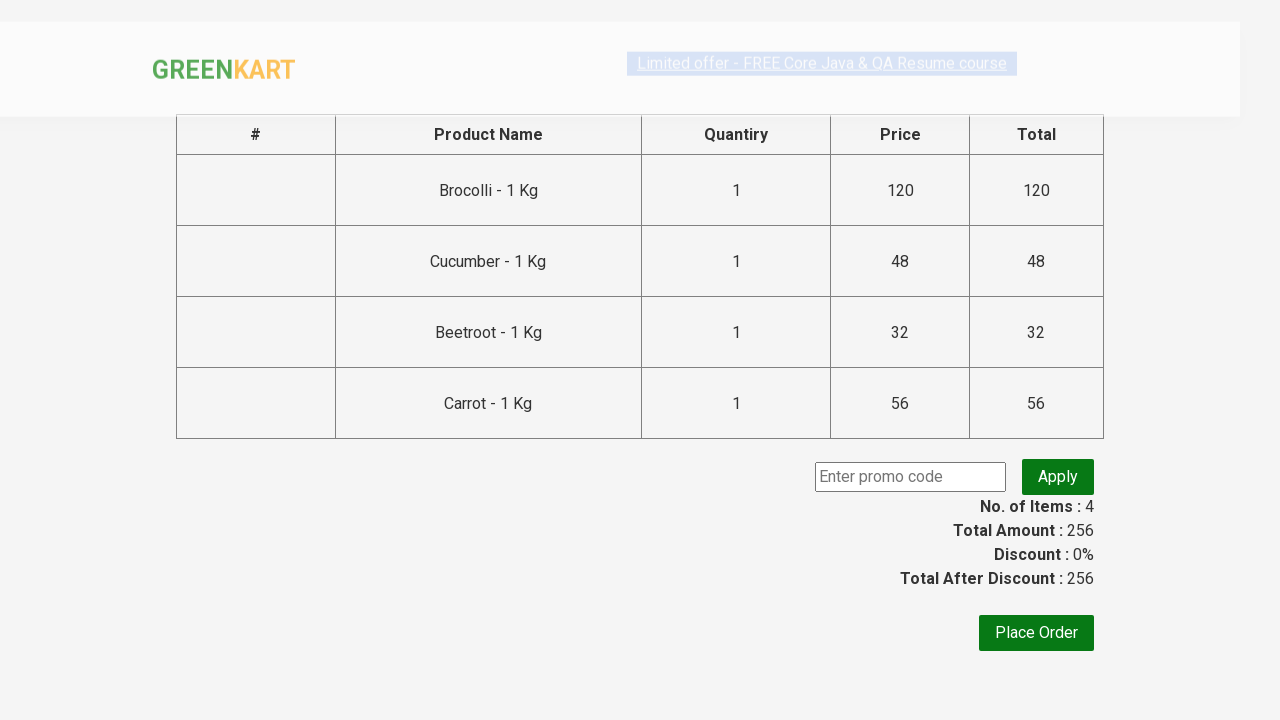

Filled promo code input with 'rahulshettyacademy' on input.promoCode
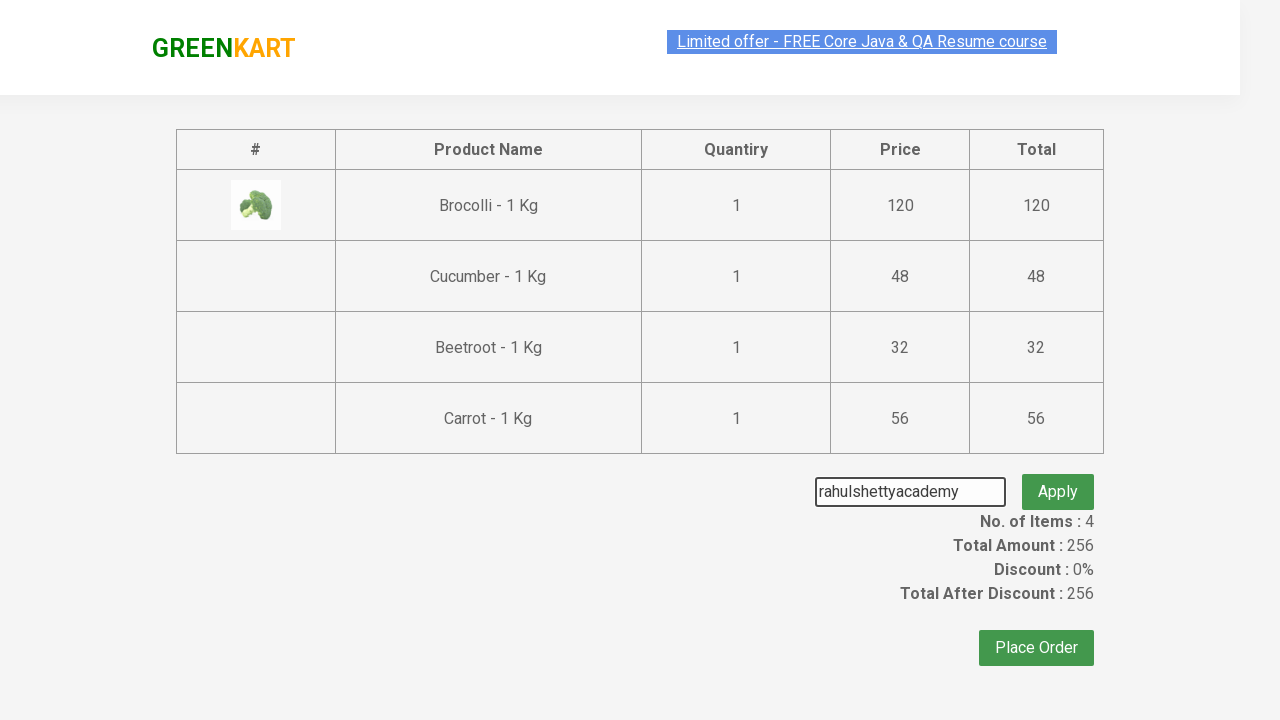

Clicked apply promo button at (1058, 477) on button.promoBtn
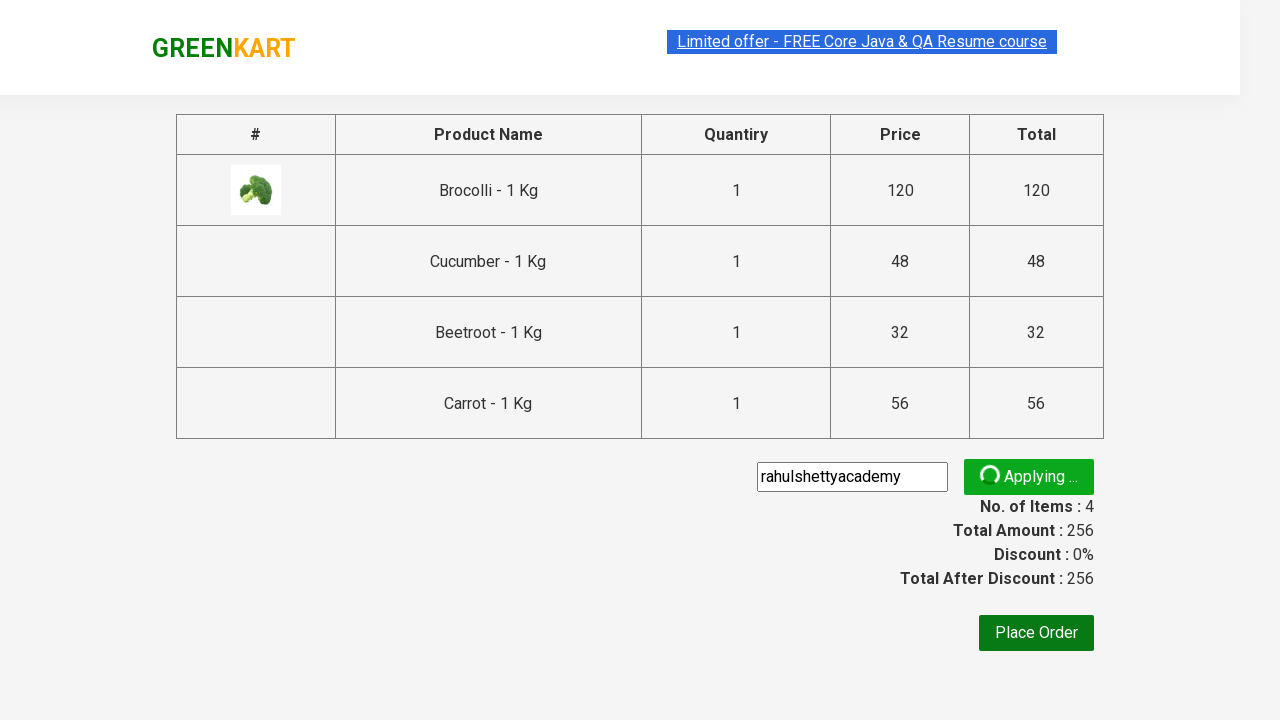

Promo code was successfully applied and confirmation message appeared
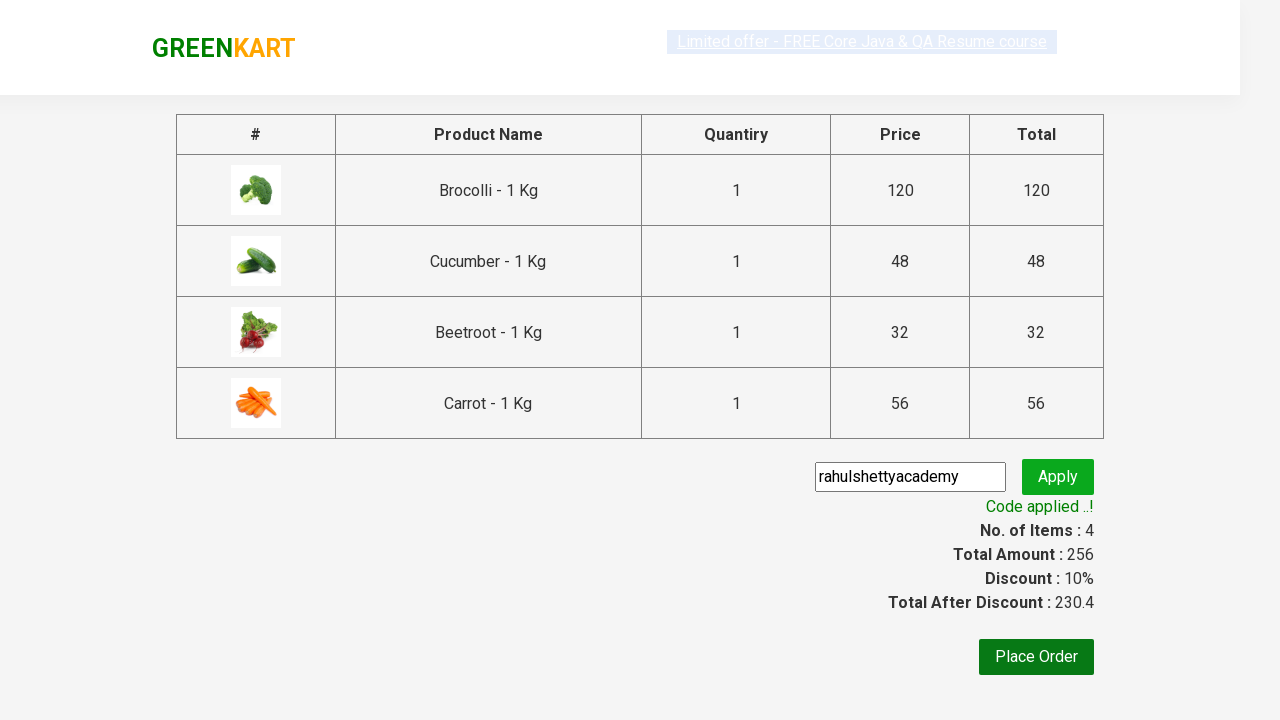

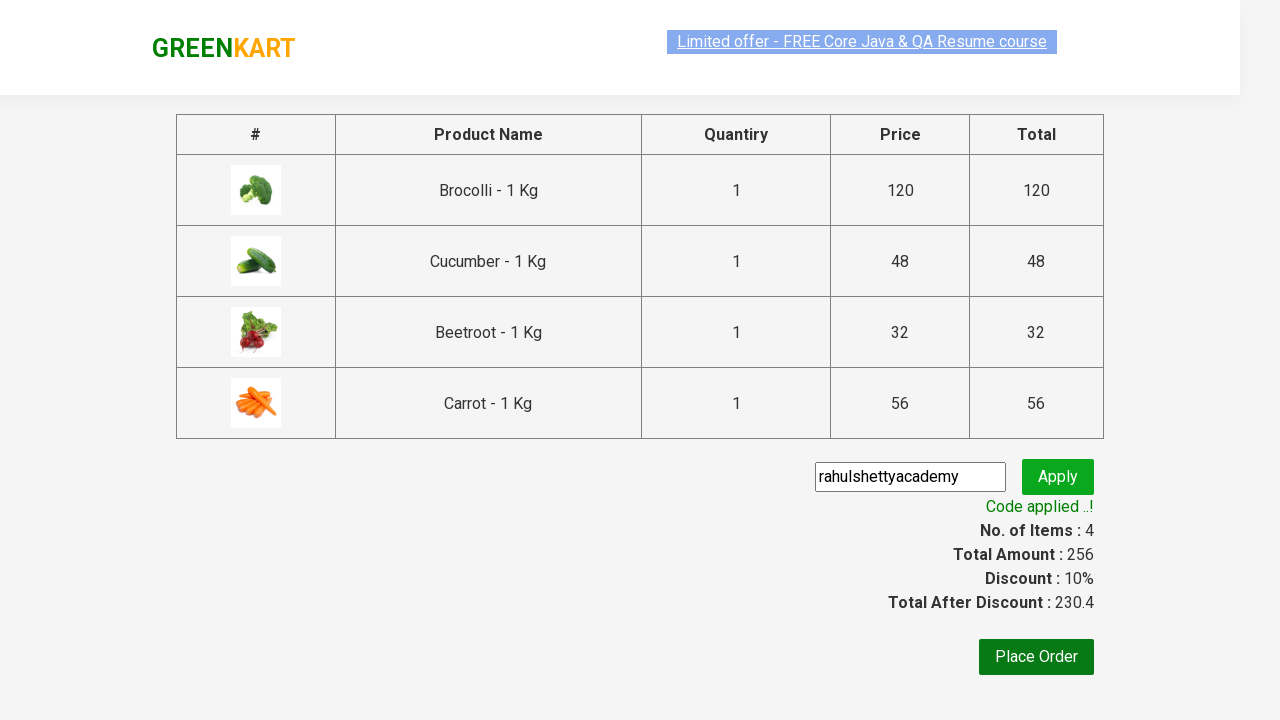